Navigates to make.com homepage and waits for the page to load

Starting URL: https://make.com

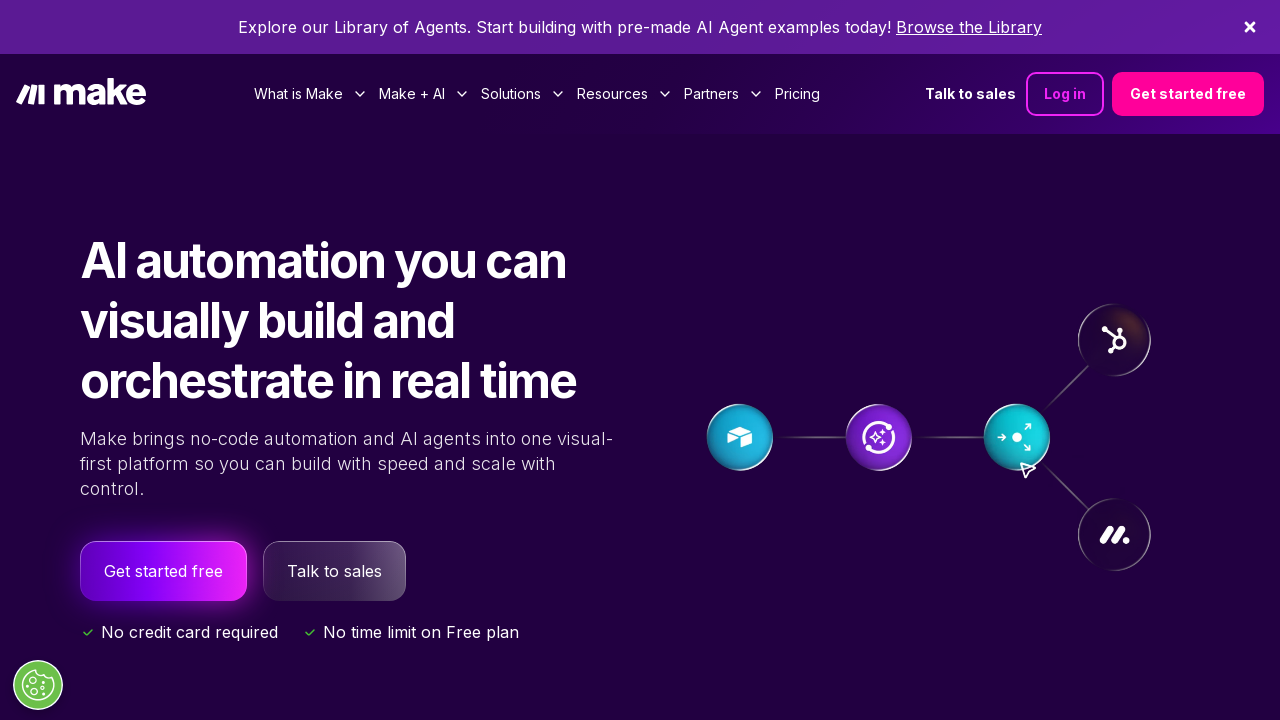

Navigated to make.com homepage and waited for page to load with networkidle state
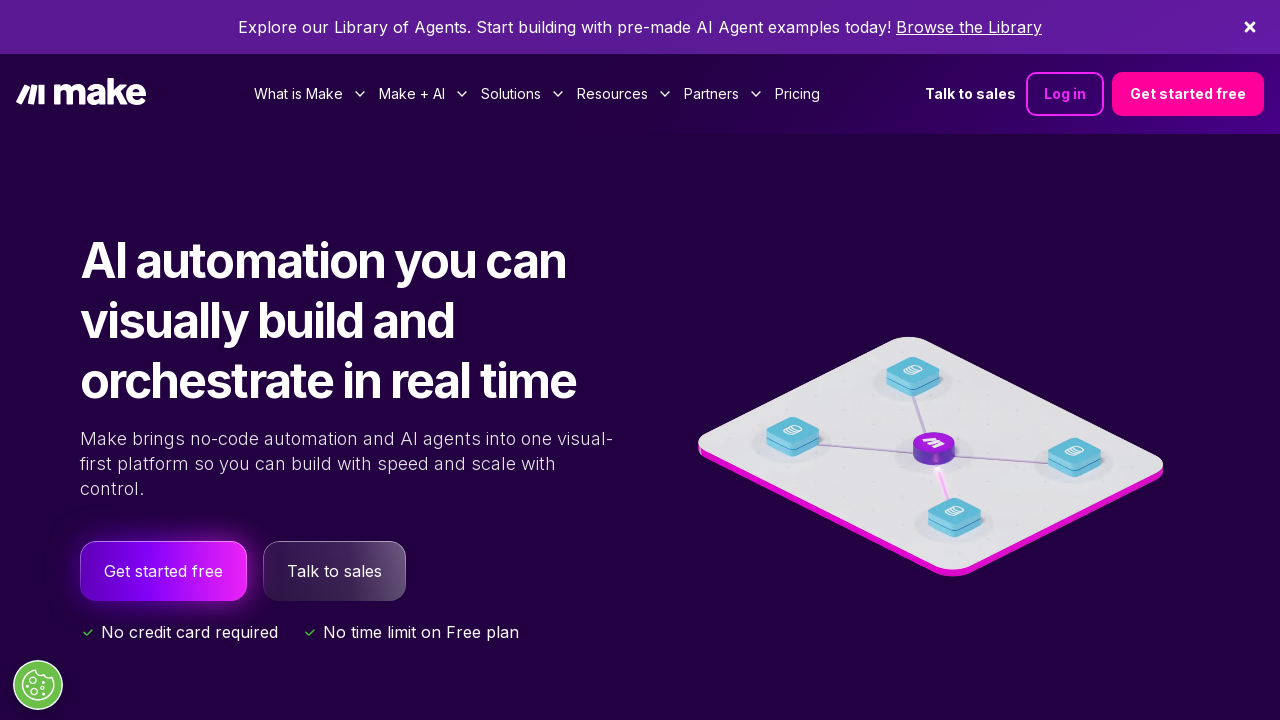

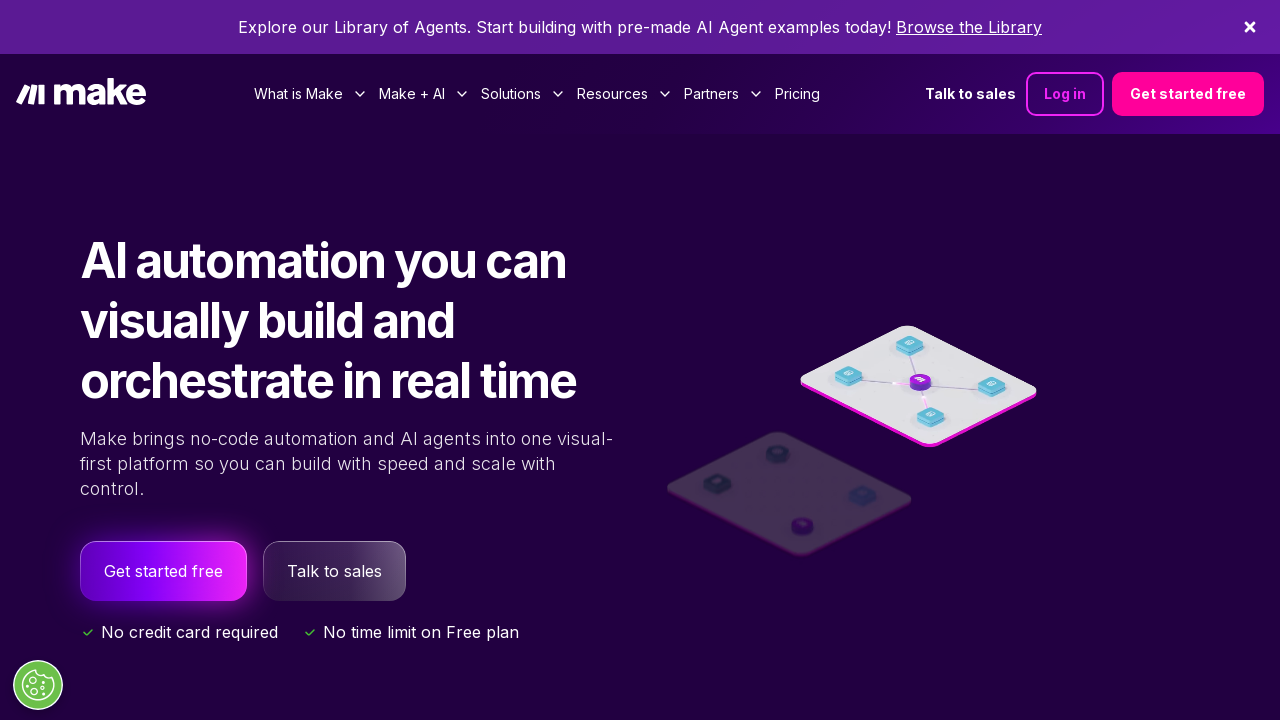